Tests an e-commerce site's product search and add to cart functionality by searching for products containing "ca" and adding specific items to the cart

Starting URL: https://rahulshettyacademy.com/seleniumPractise/#/

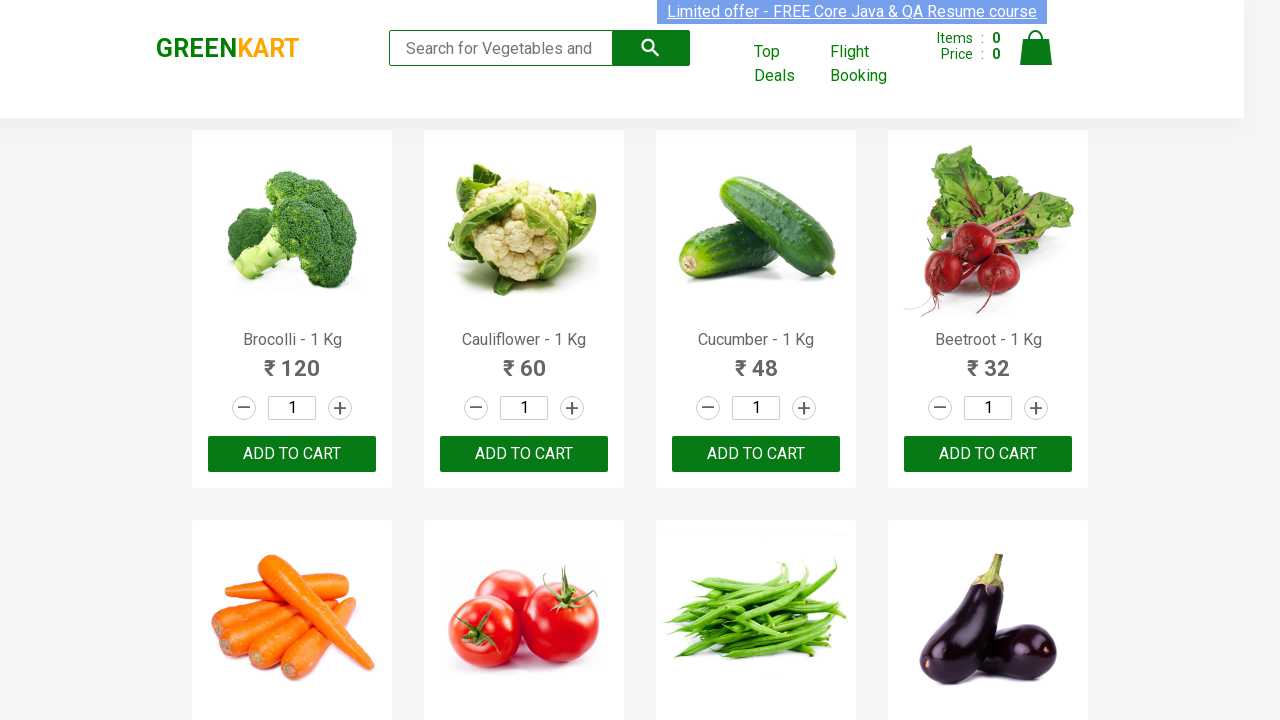

Filled search keyword field with 'ca' on .search-keyword
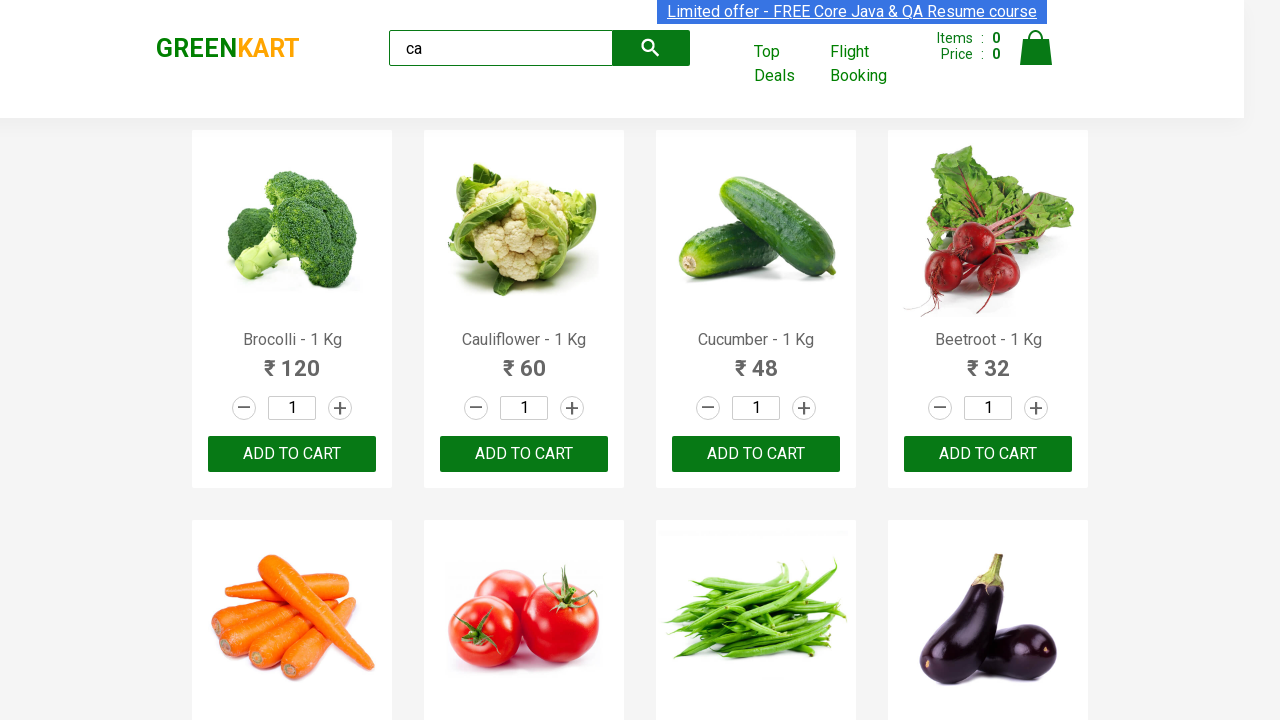

Waited for products to become visible
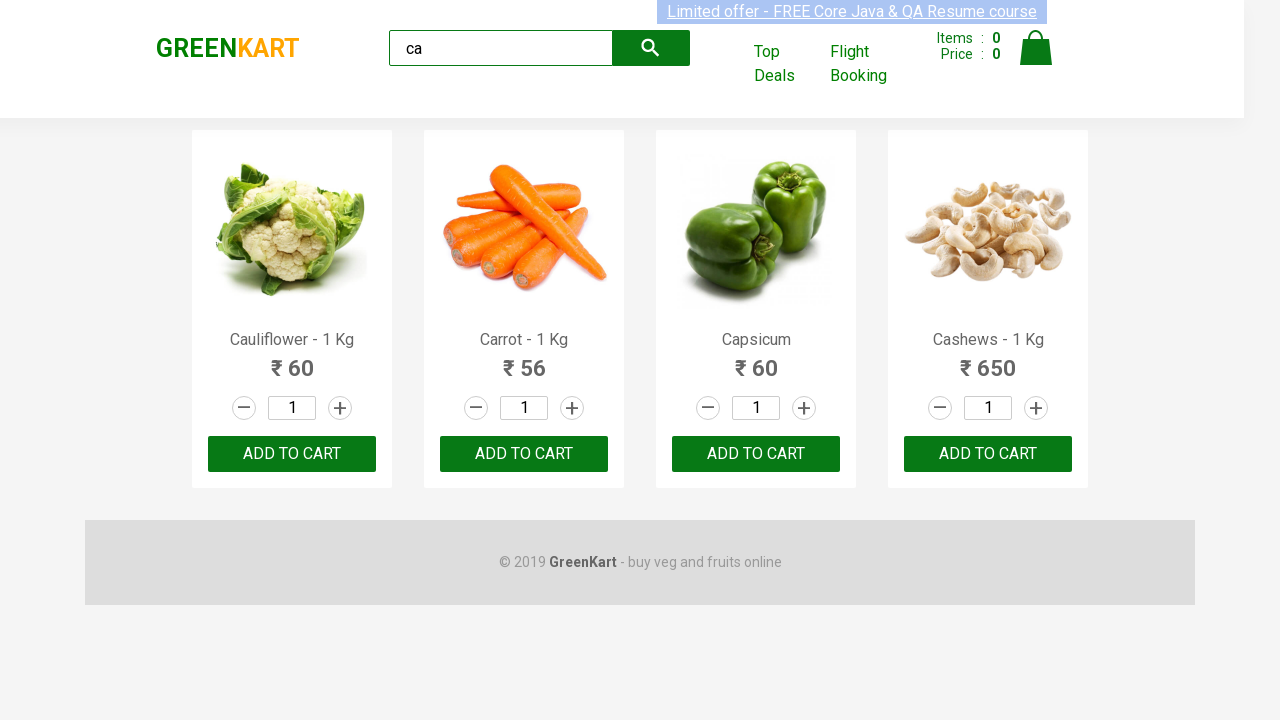

Clicked ADD TO CART button for the third product in search results at (756, 454) on .products .product >> nth=2 >> text=ADD TO CART
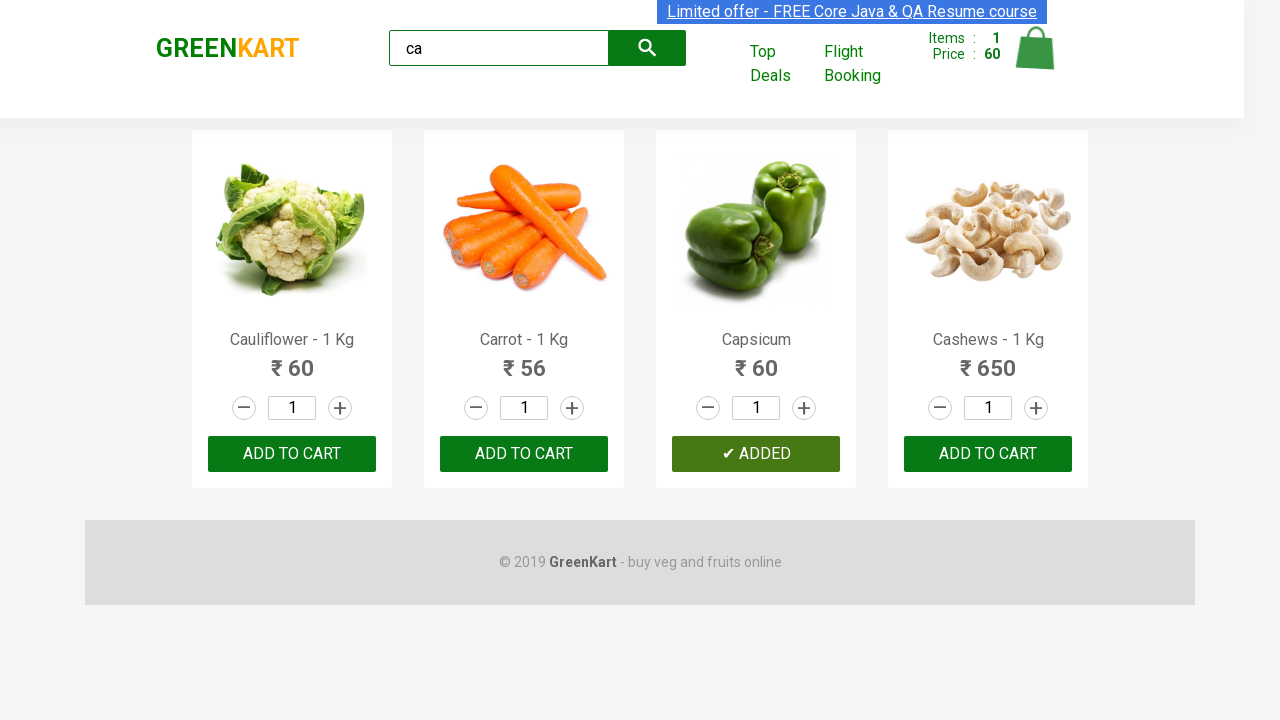

Clicked ADD TO CART button for Cashews product at (988, 454) on .products .product >> nth=3 >> button
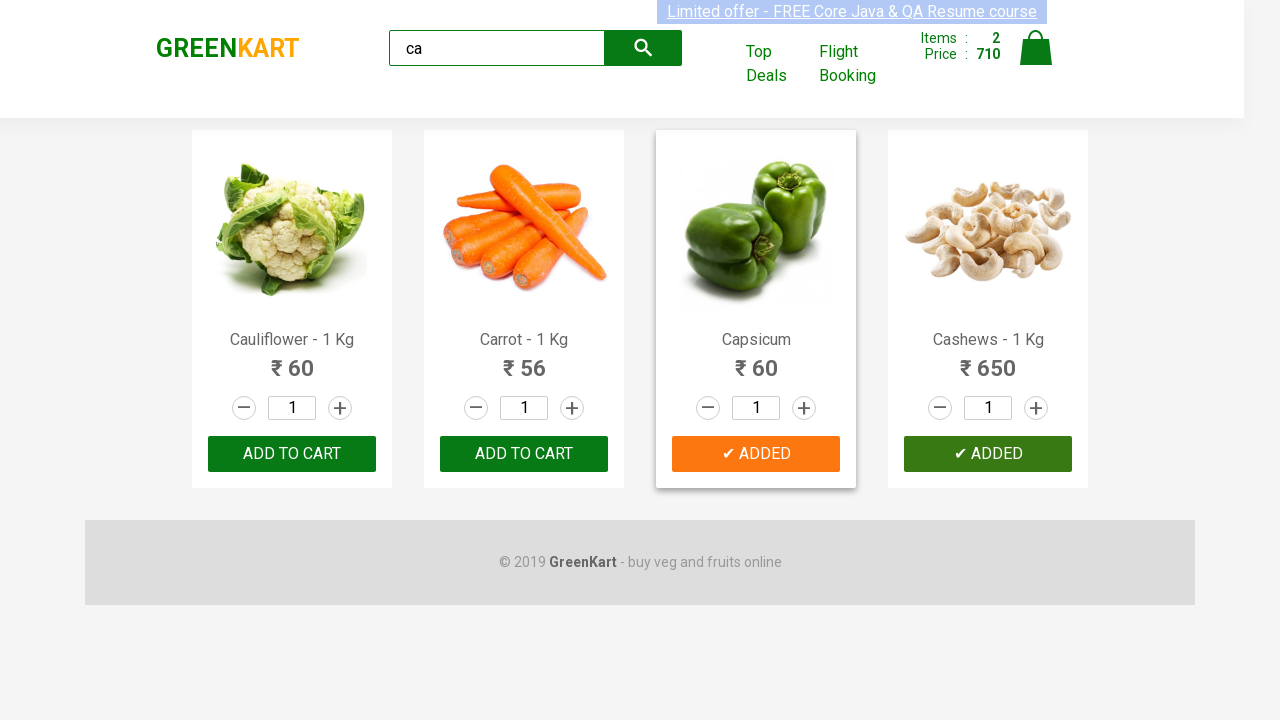

Verified brand text is 'GREENKART'
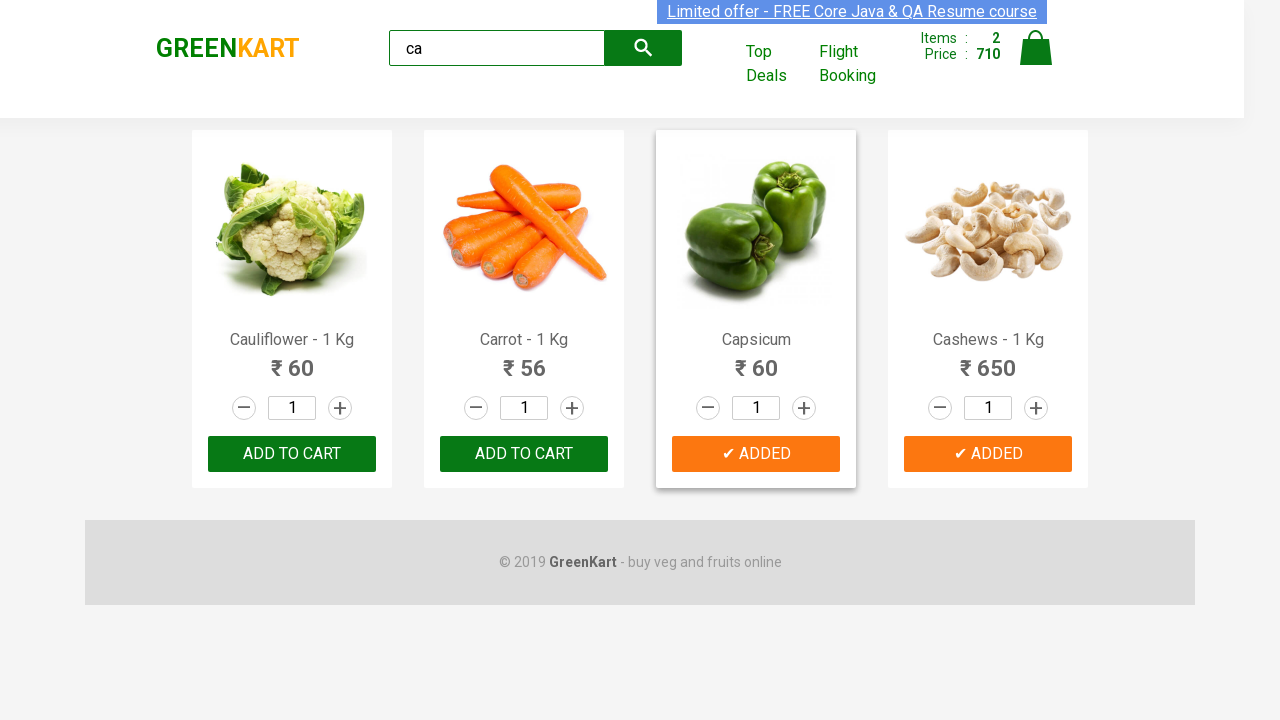

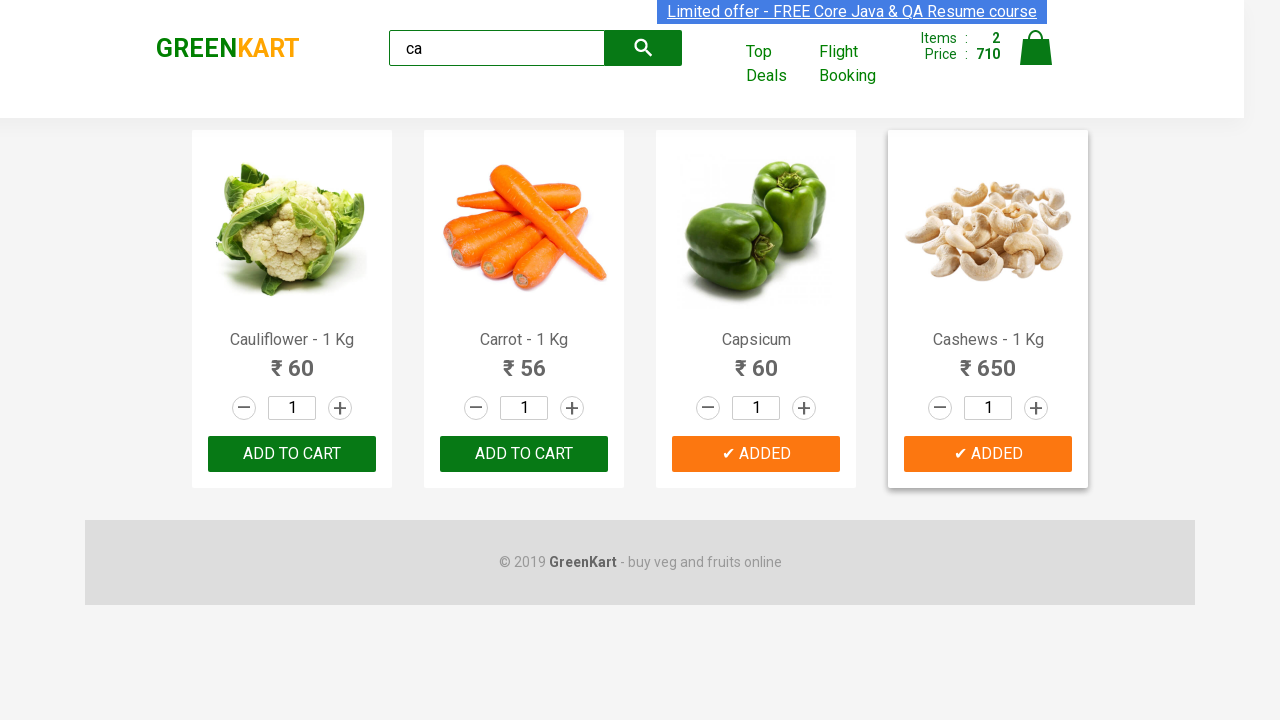